Tests table sorting functionality by clicking the Due column header twice to sort in descending order

Starting URL: http://the-internet.herokuapp.com/tables

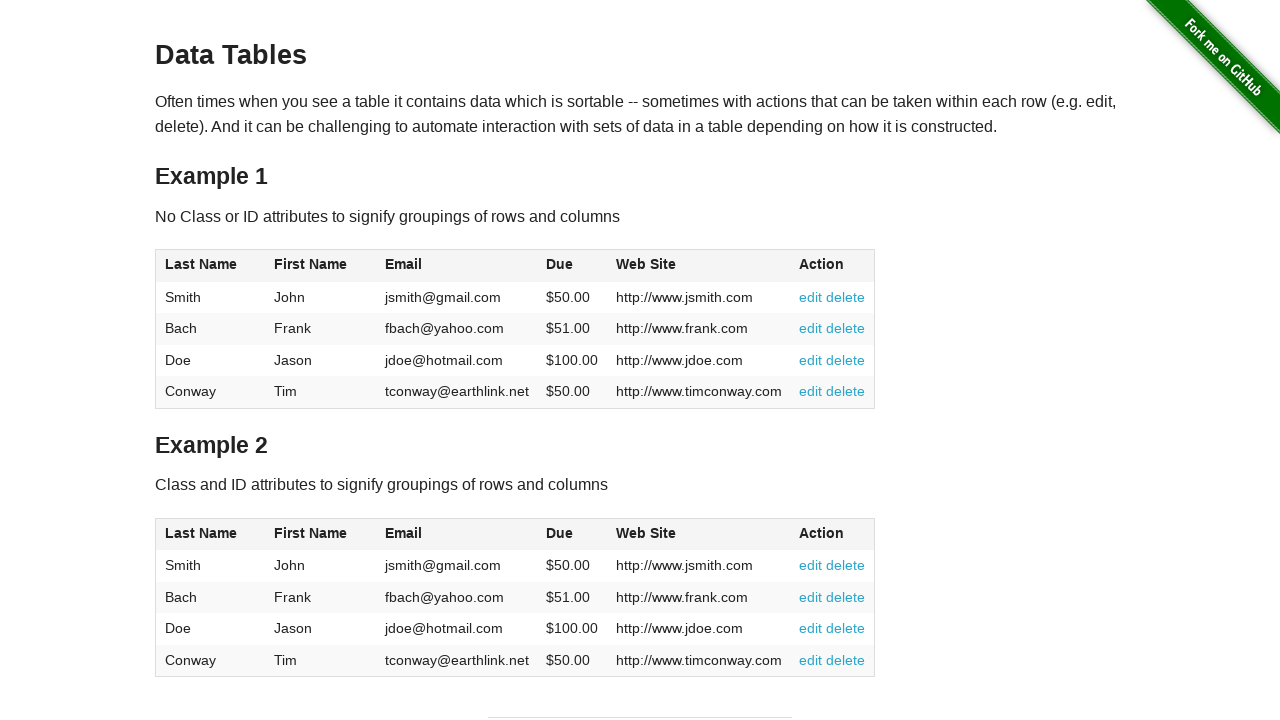

Clicked Due column header first time for ascending sort at (572, 266) on #table1 thead tr th:nth-of-type(4)
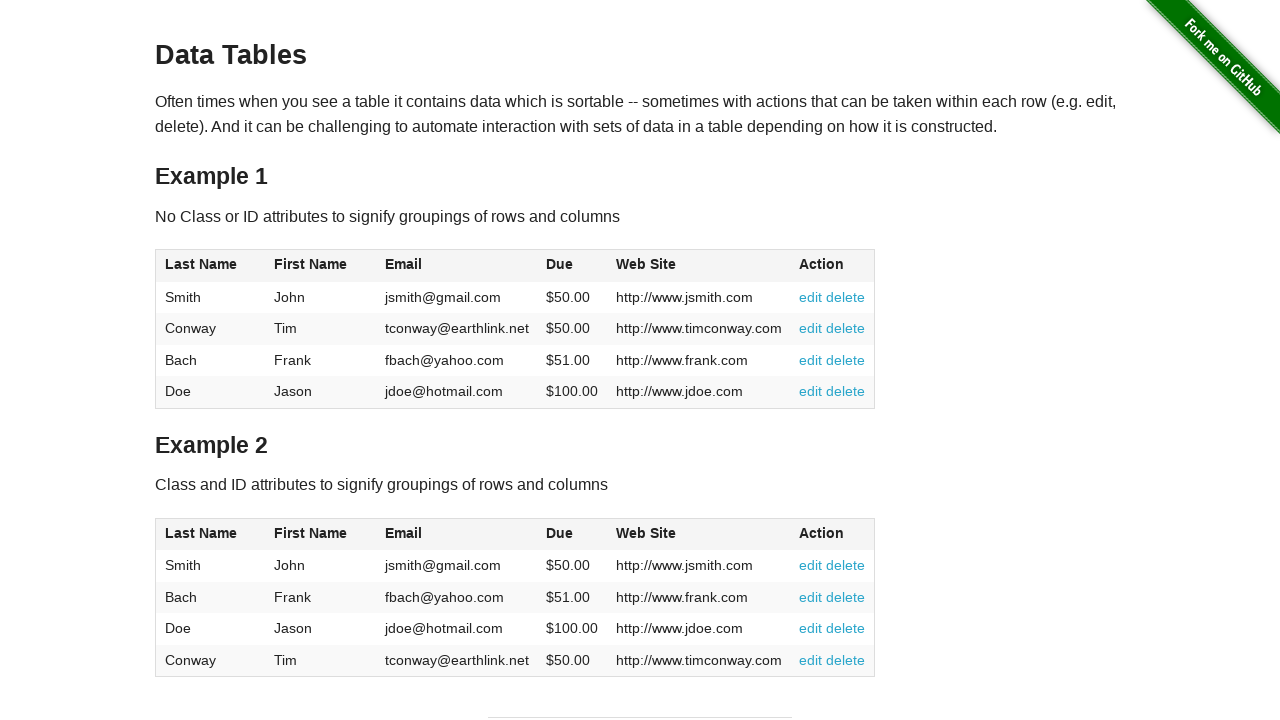

Clicked Due column header second time for descending sort at (572, 266) on #table1 thead tr th:nth-of-type(4)
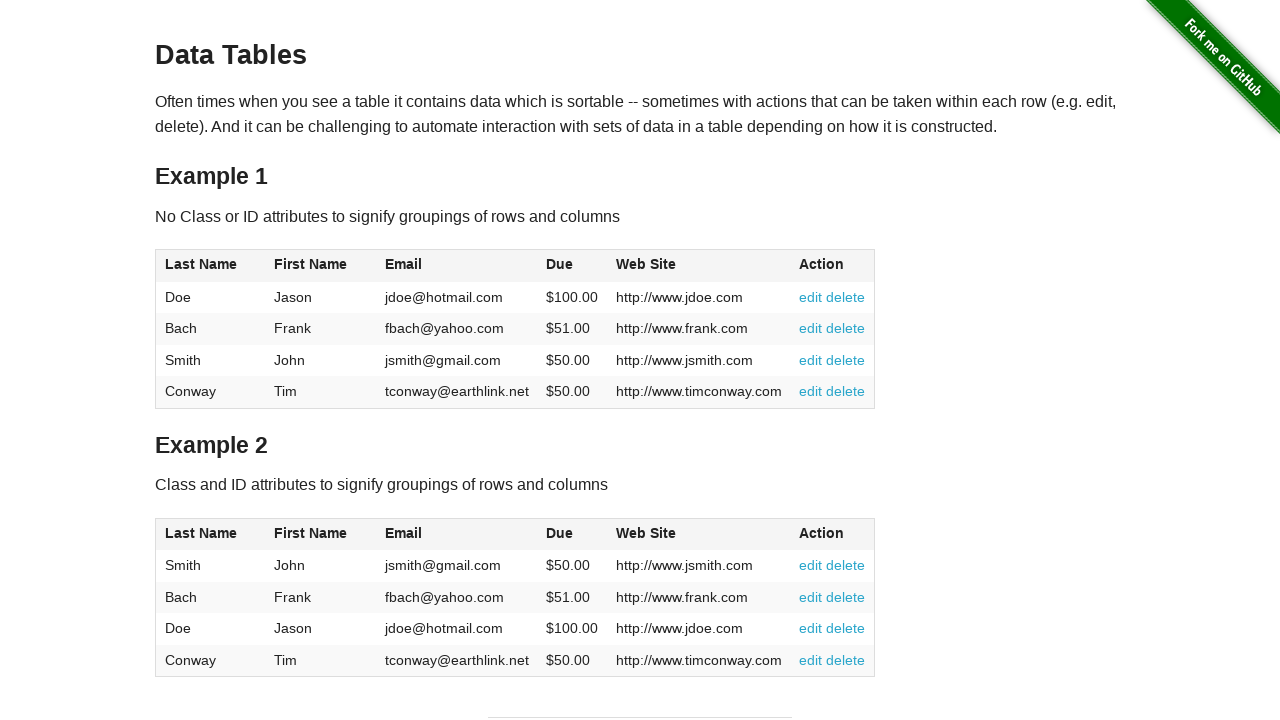

Table sorted in descending order by Due column
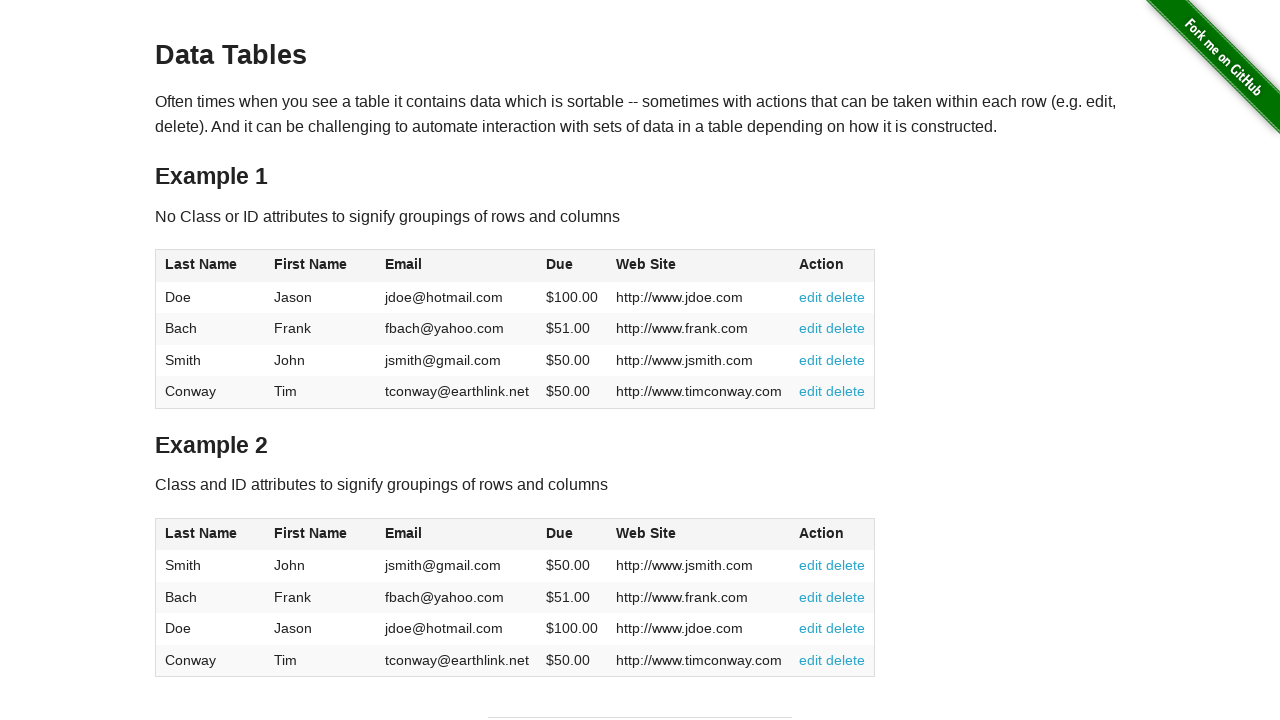

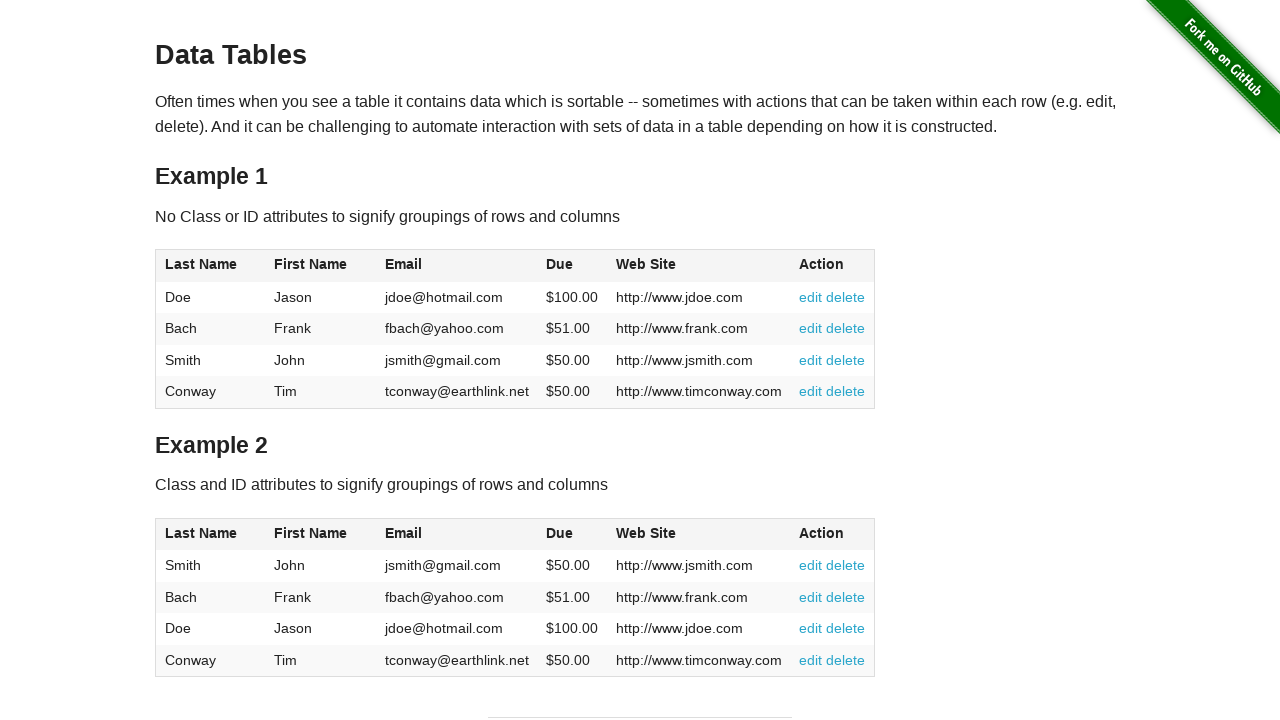